Tests clicking a button that has dynamic ID by using CSS class selector

Starting URL: http://uitestingplayground.com/dynamicid

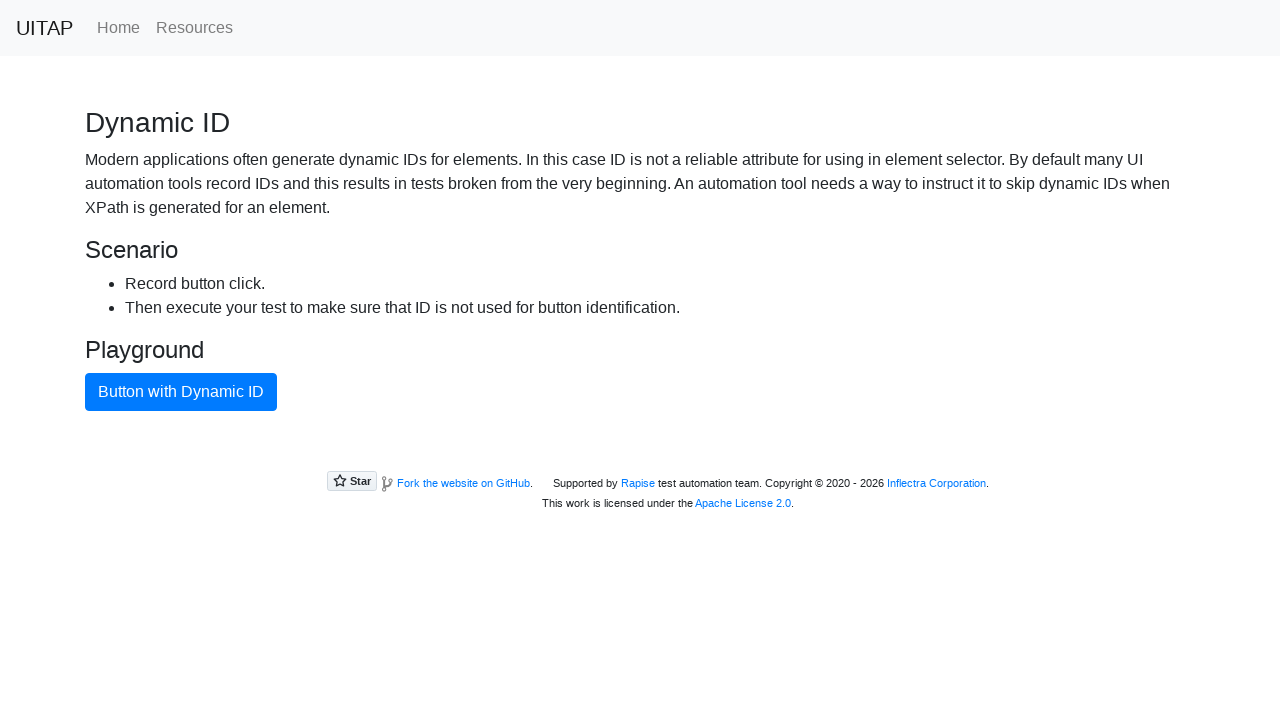

Navigated to Dynamic ID test page
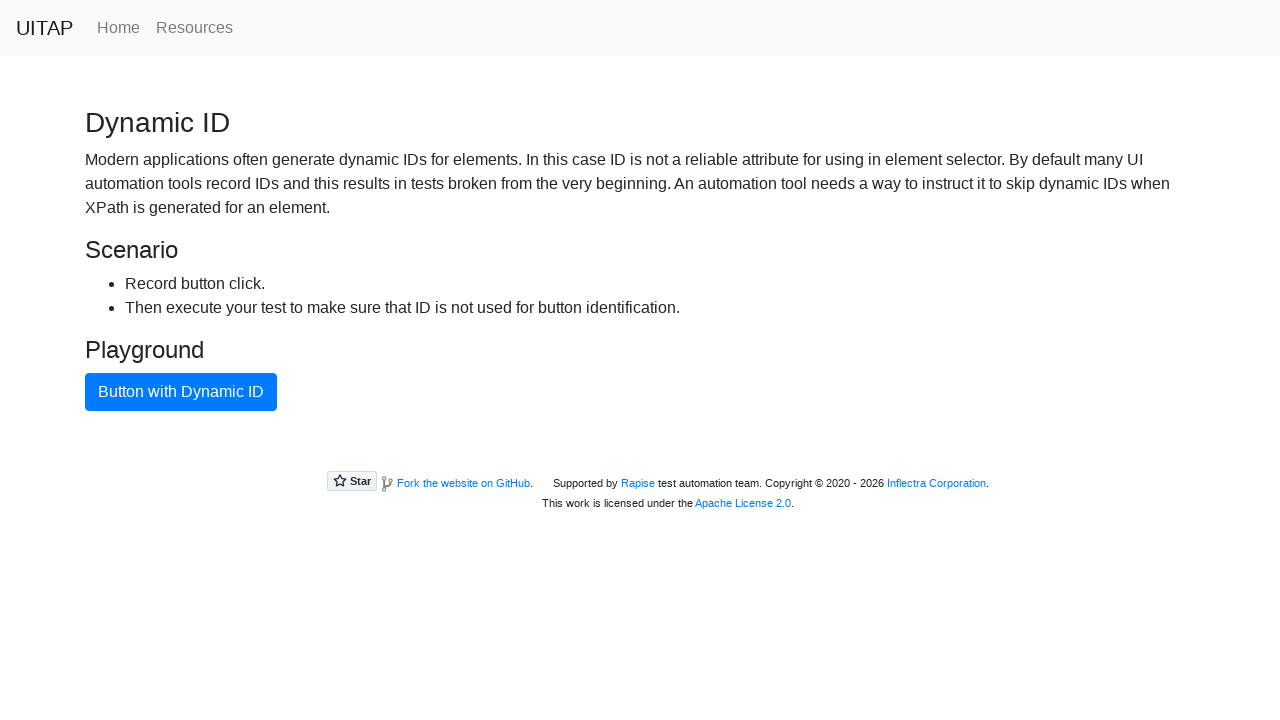

Clicked button with dynamic ID using CSS class selector at (181, 392) on [class="btn btn-primary"]
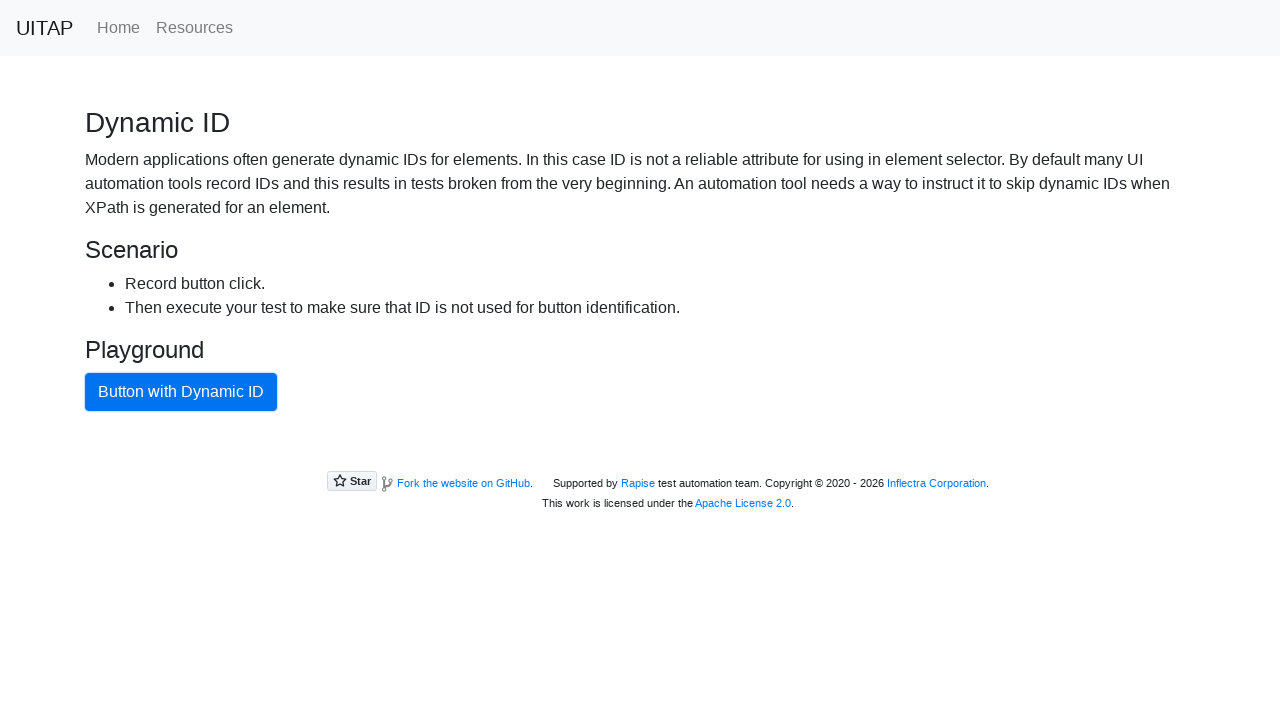

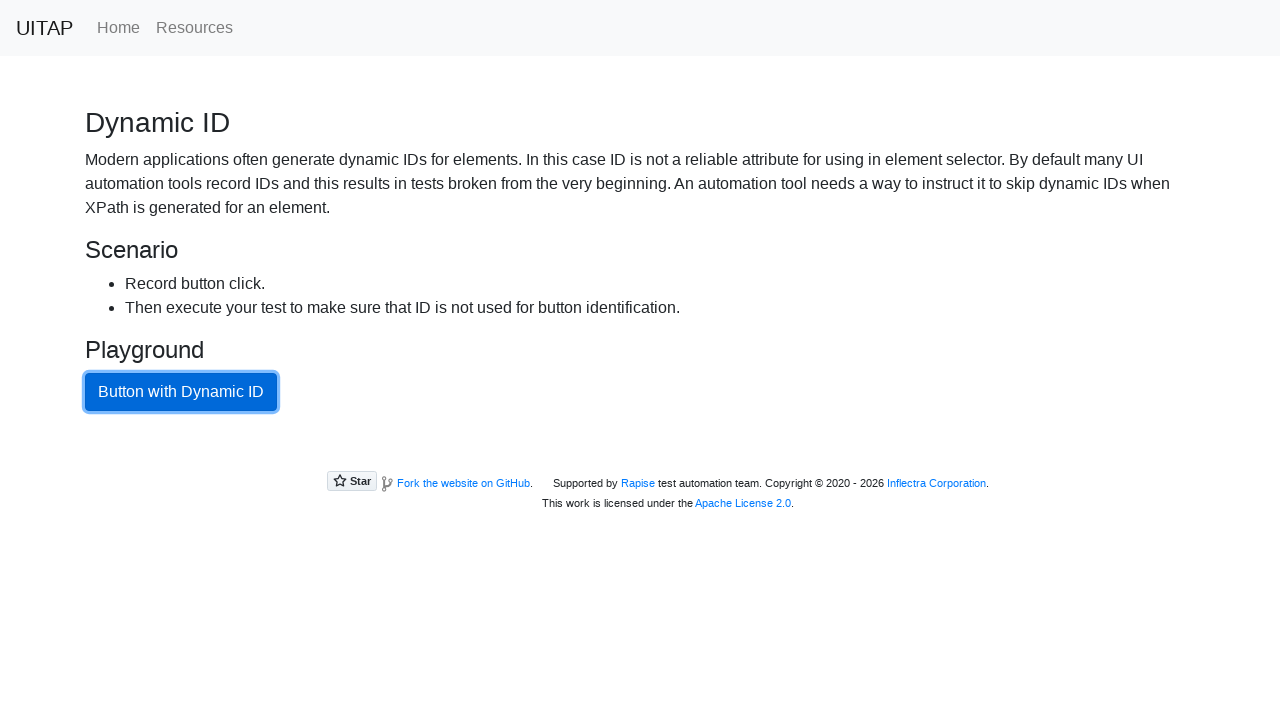